Verifies the background color CSS property of the login panel on the OrangeHRM demo login page to check if it matches the expected orange color.

Starting URL: https://opensource-demo.orangehrmlive.com/web/index.php/auth/login

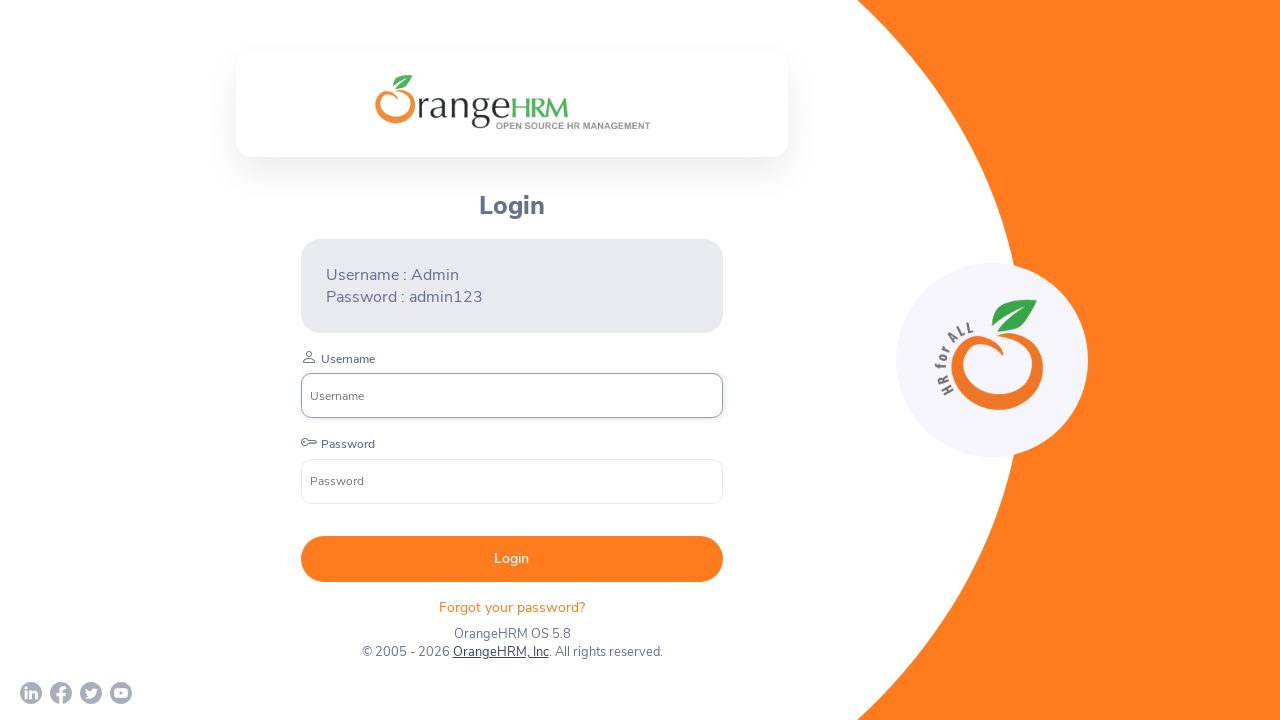

Waited for login panel to be visible
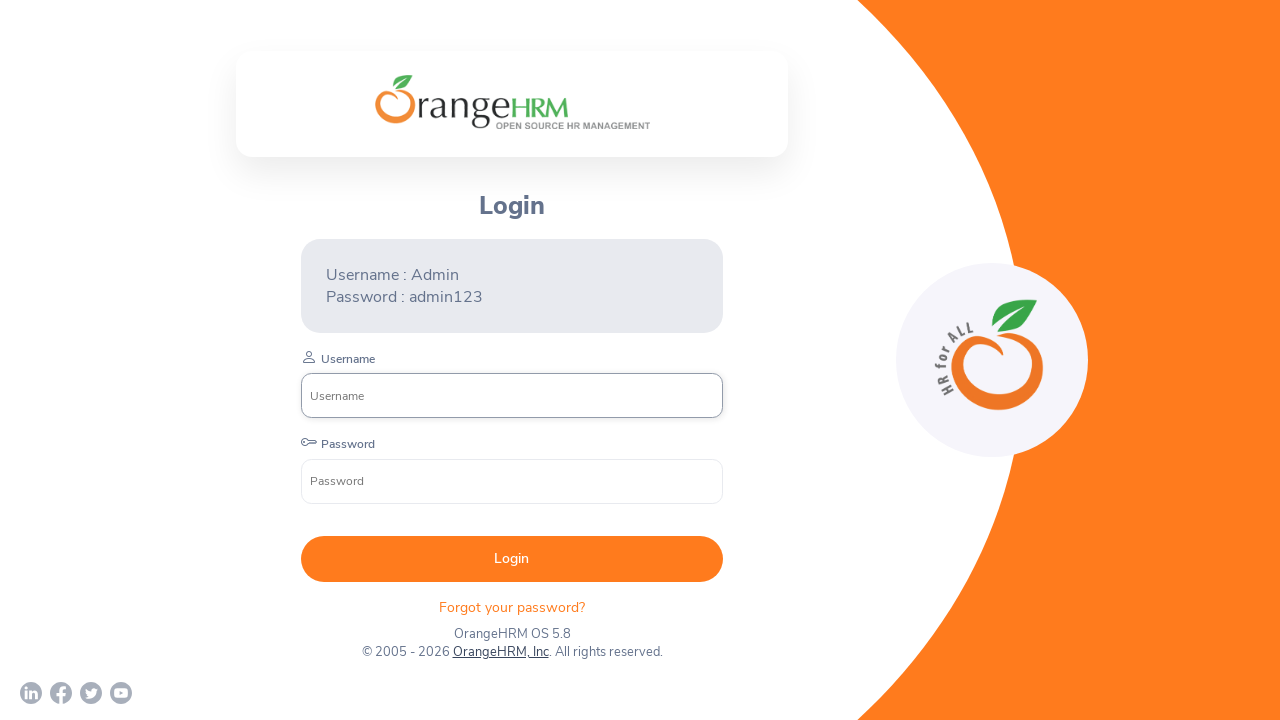

Retrieved CSS custom property --oxd-primary-one-color from login panel
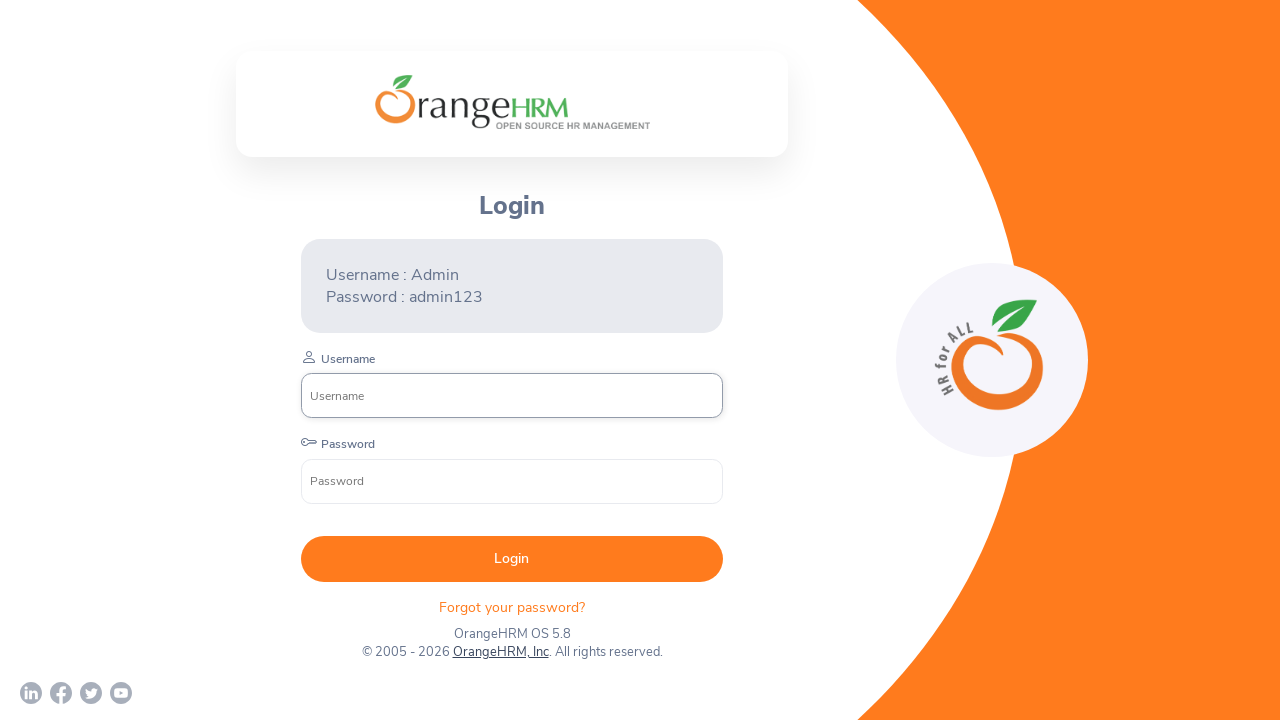

Retrieved background color value: #FF7B1D
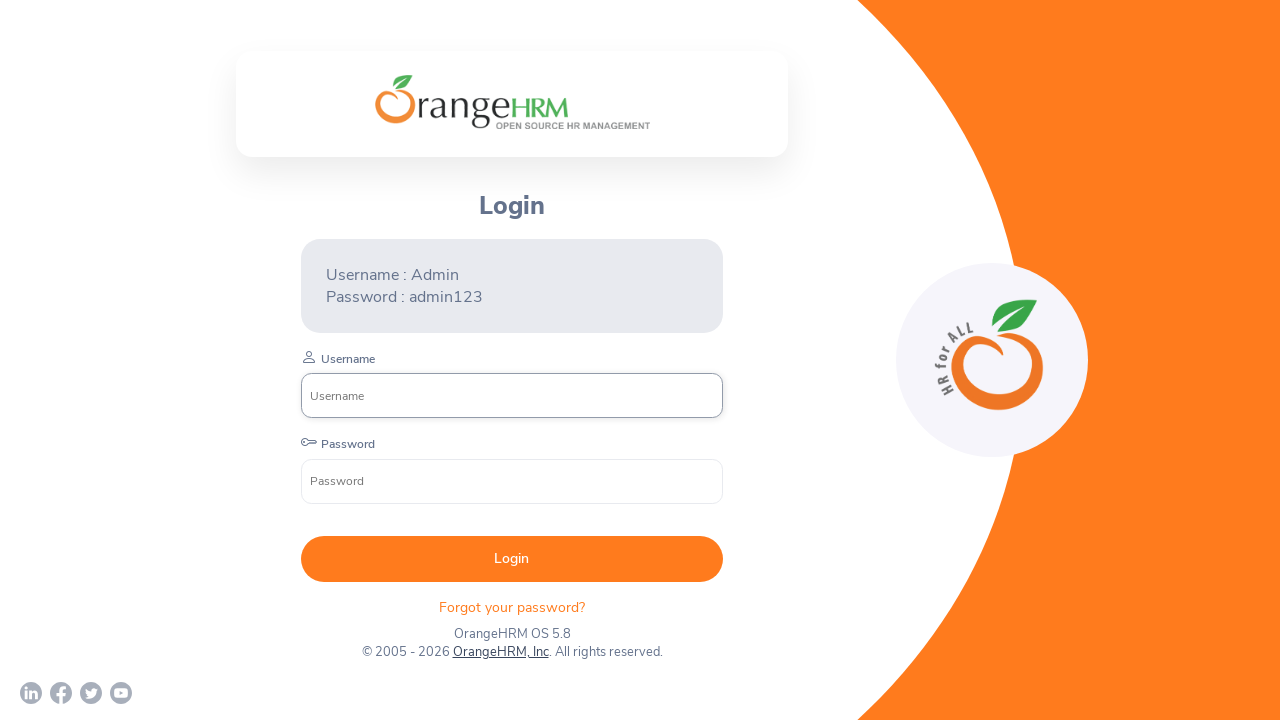

Verified background color matches expected orange (#FF7B1D)
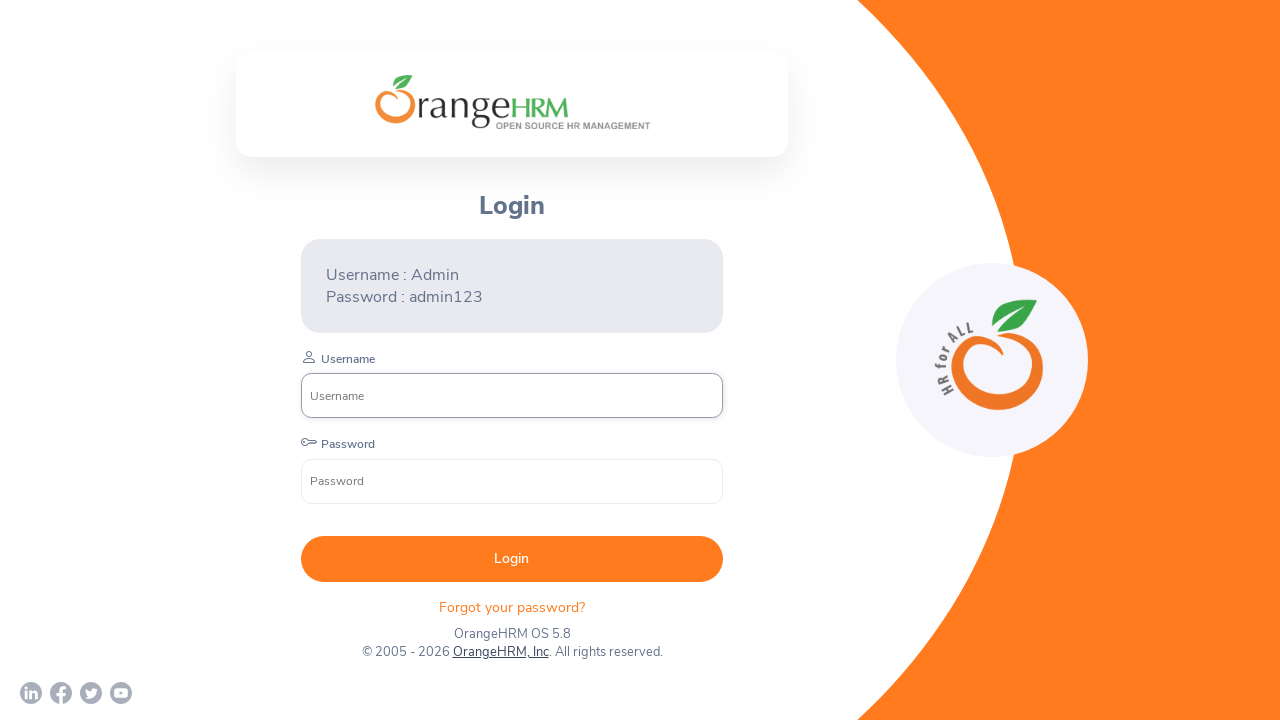

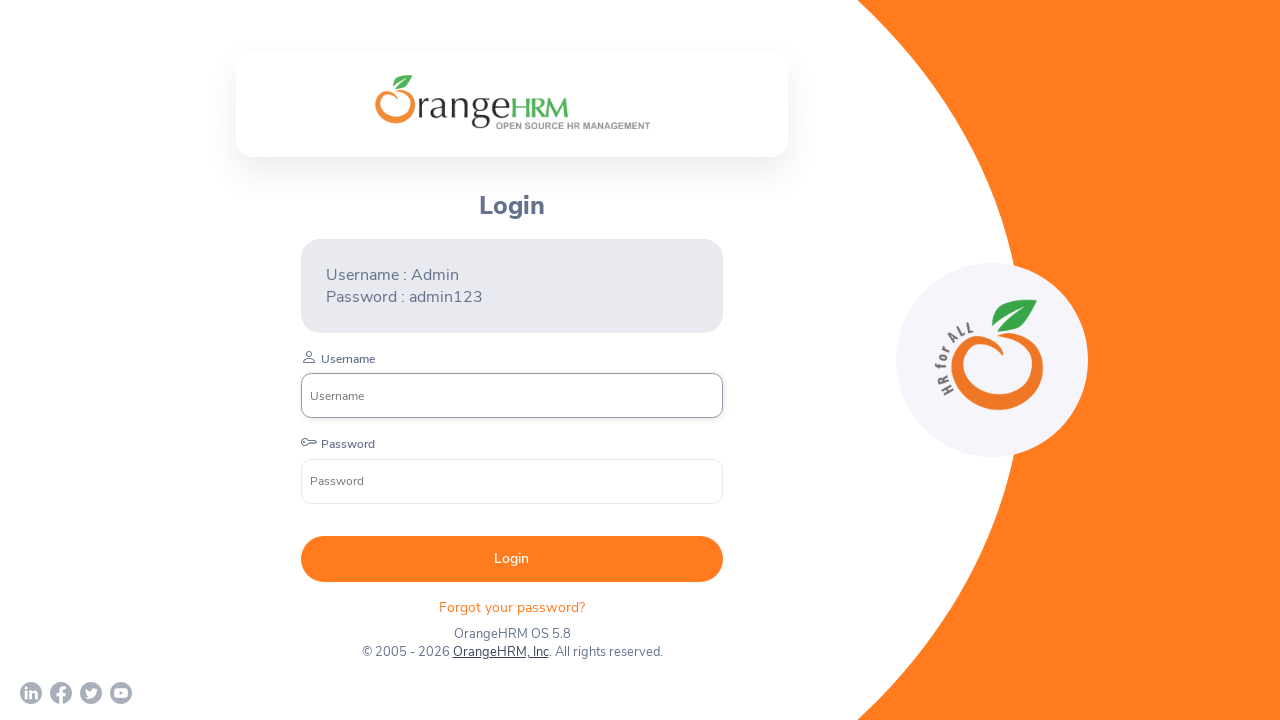